Selects Option3 from the dropdown menu

Starting URL: https://rahulshettyacademy.com/AutomationPractice/

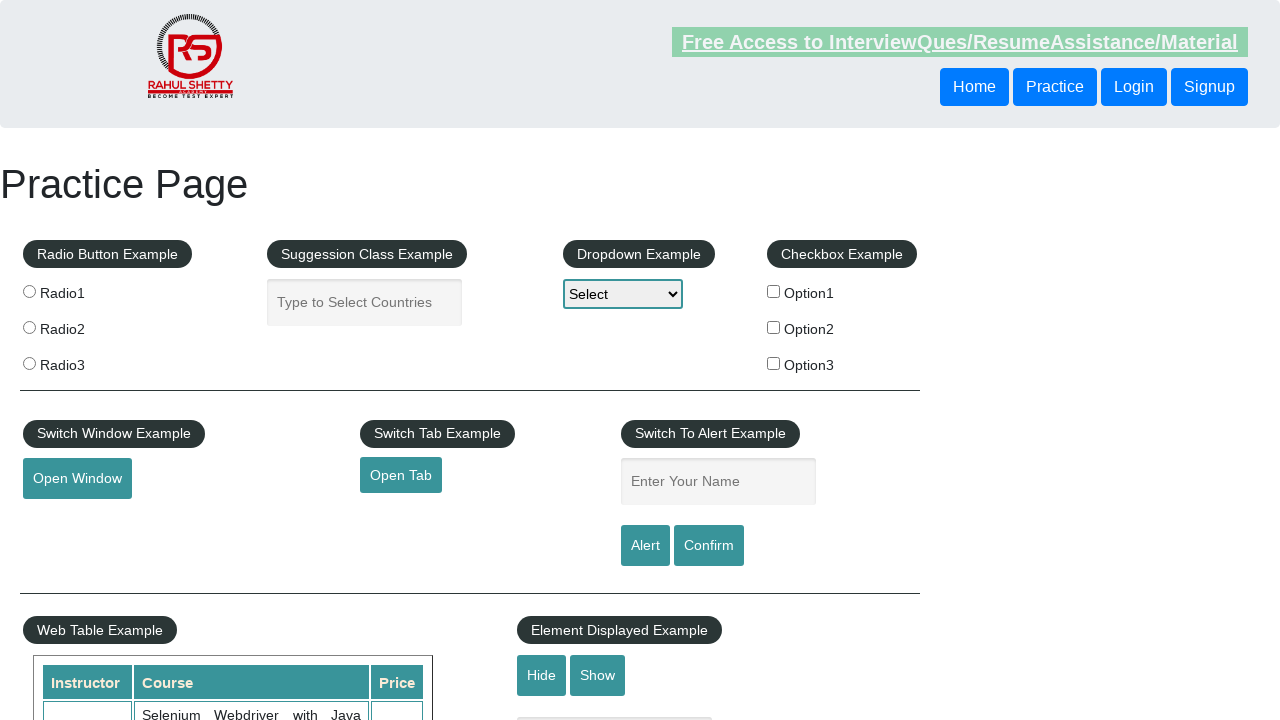

Selected Option3 from the dropdown menu on #dropdown-class-example
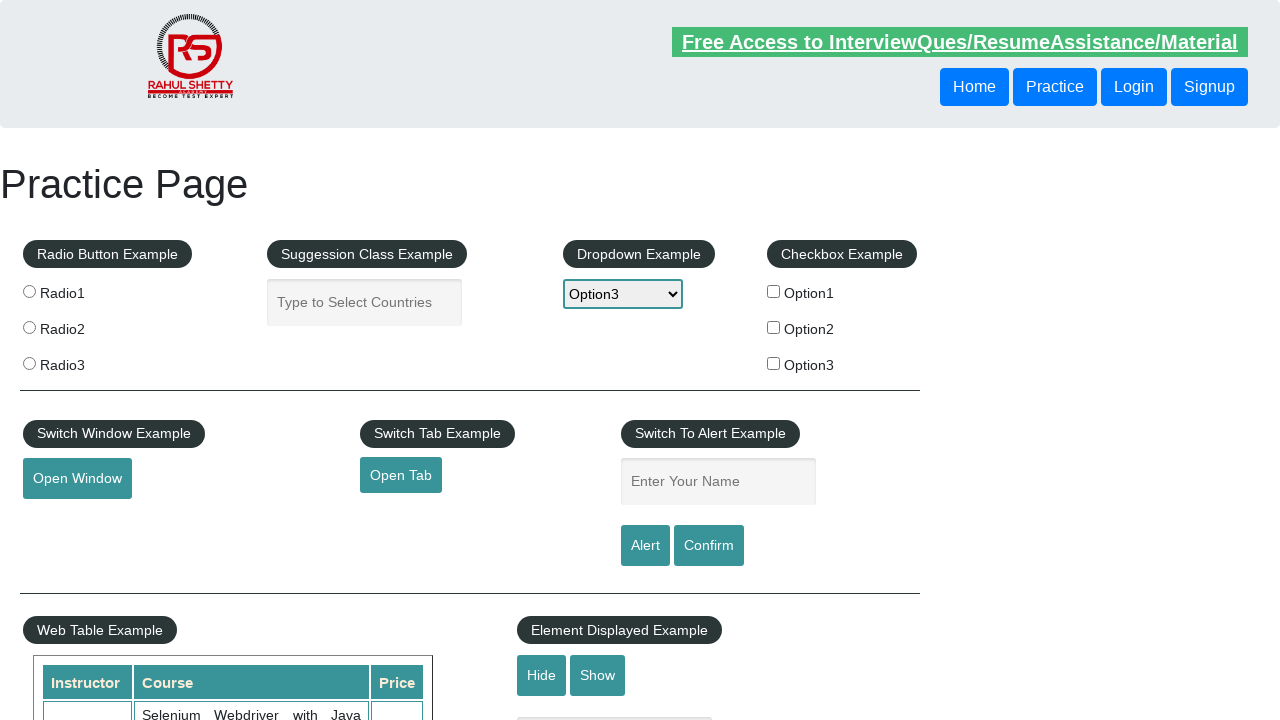

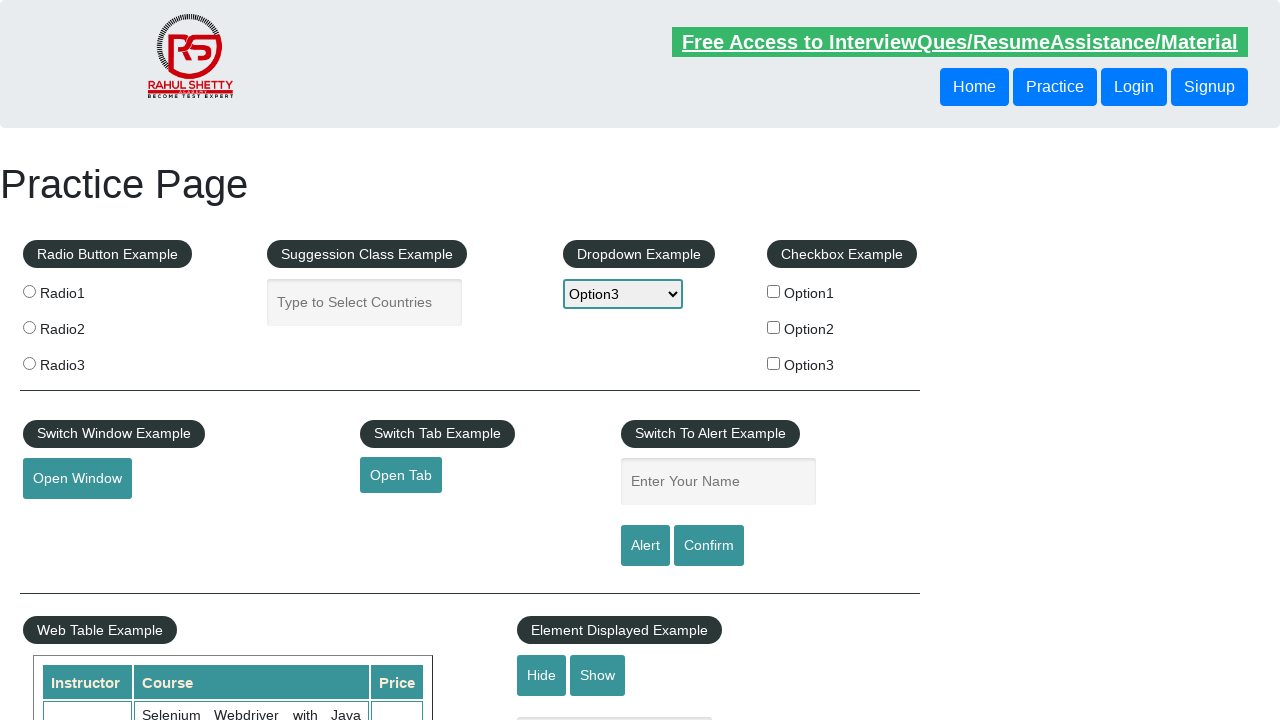